Tests search functionality on OK.ru (Odnoklassniki) by entering a search query for "Автоматизация тестирования" (Test Automation) and pressing Enter to submit

Starting URL: https://www.ok.ru

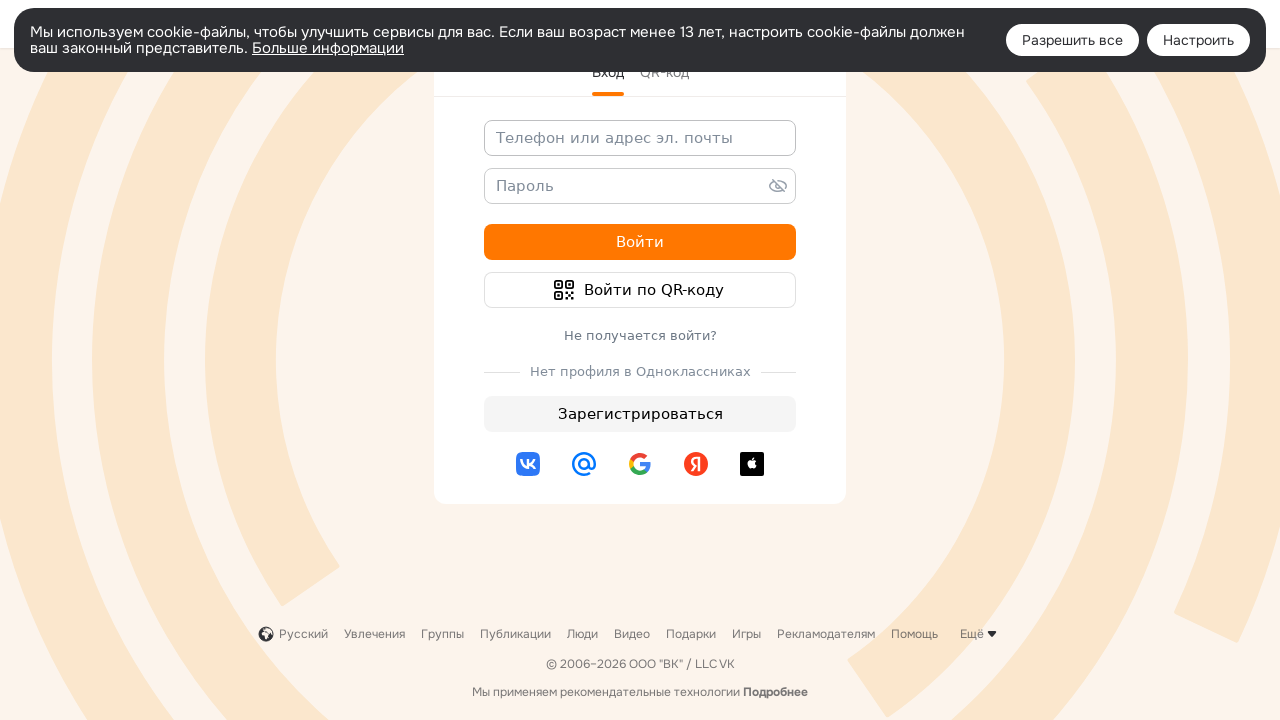

Filled search field with 'Автоматизация тестирования' (Test Automation) on input[name='st.query']
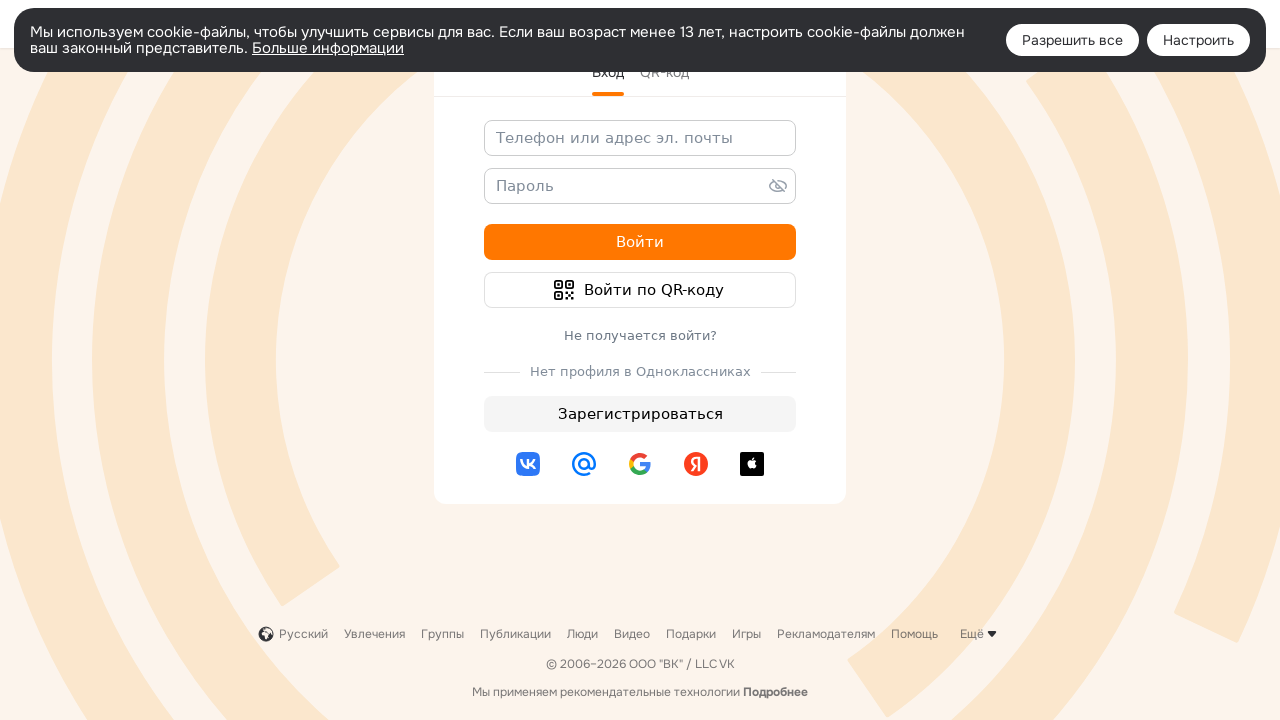

Pressed Enter to submit search query on input[name='st.query']
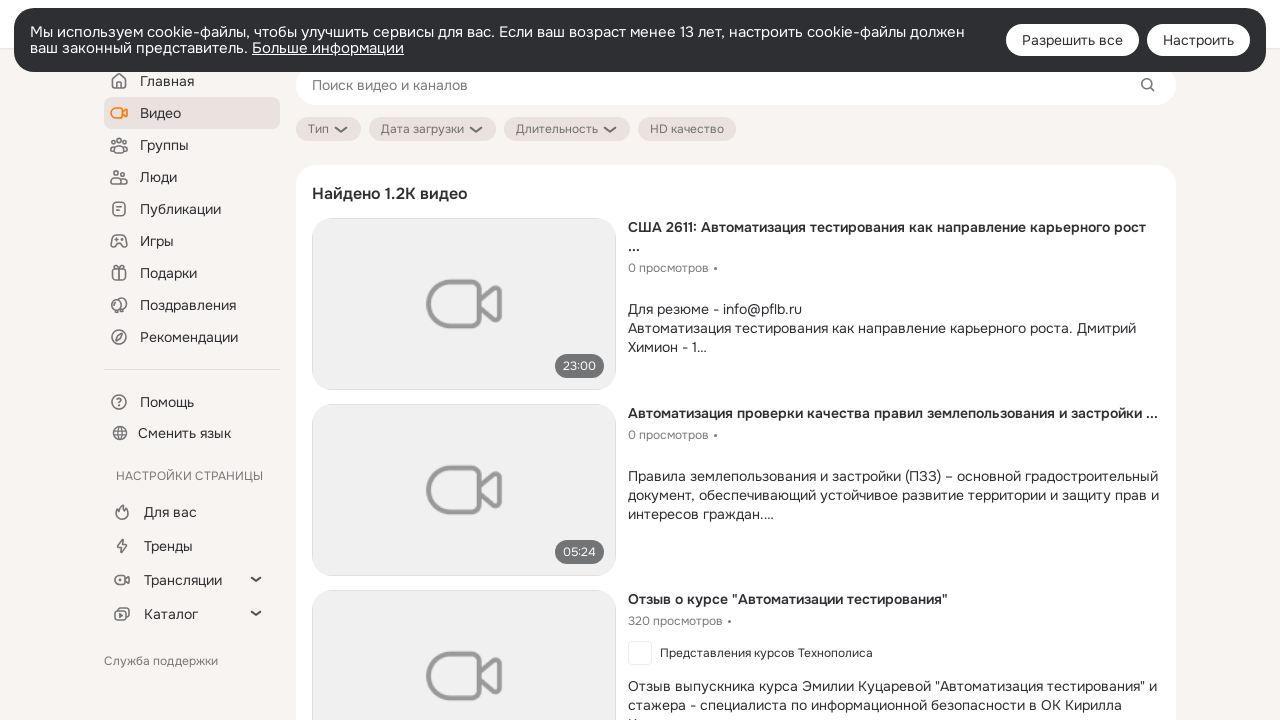

Search results loaded on OK.ru
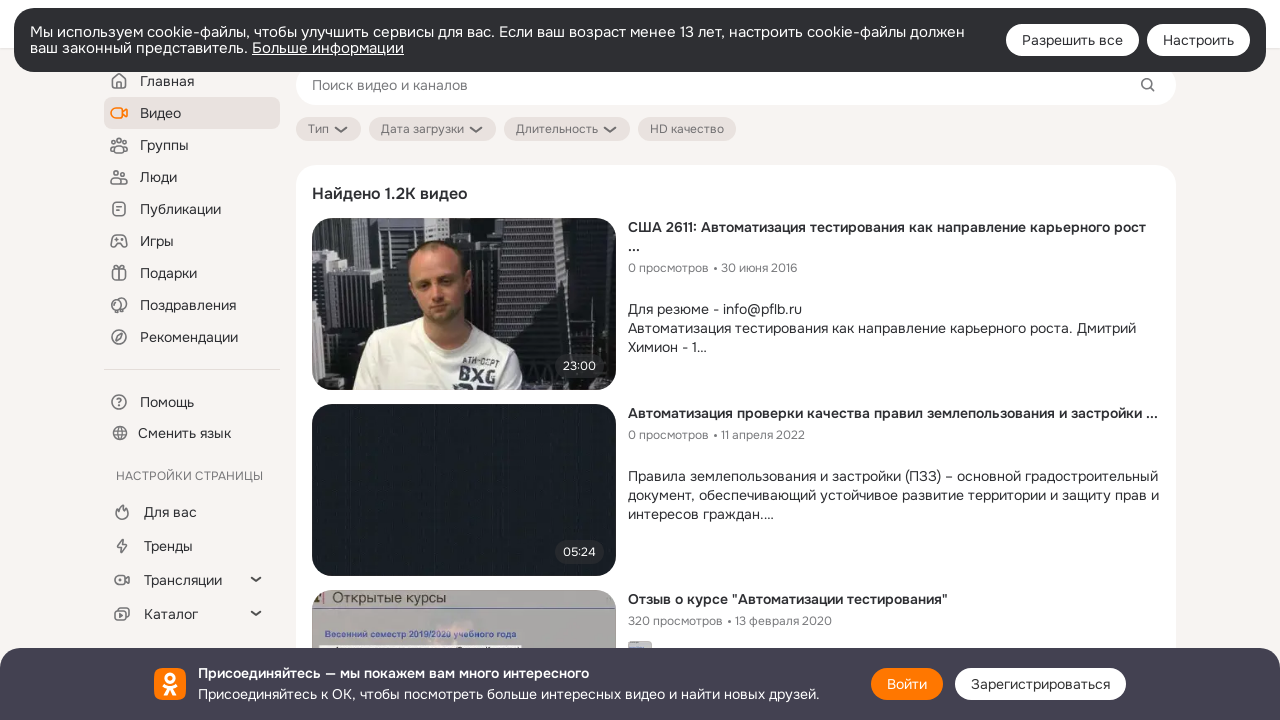

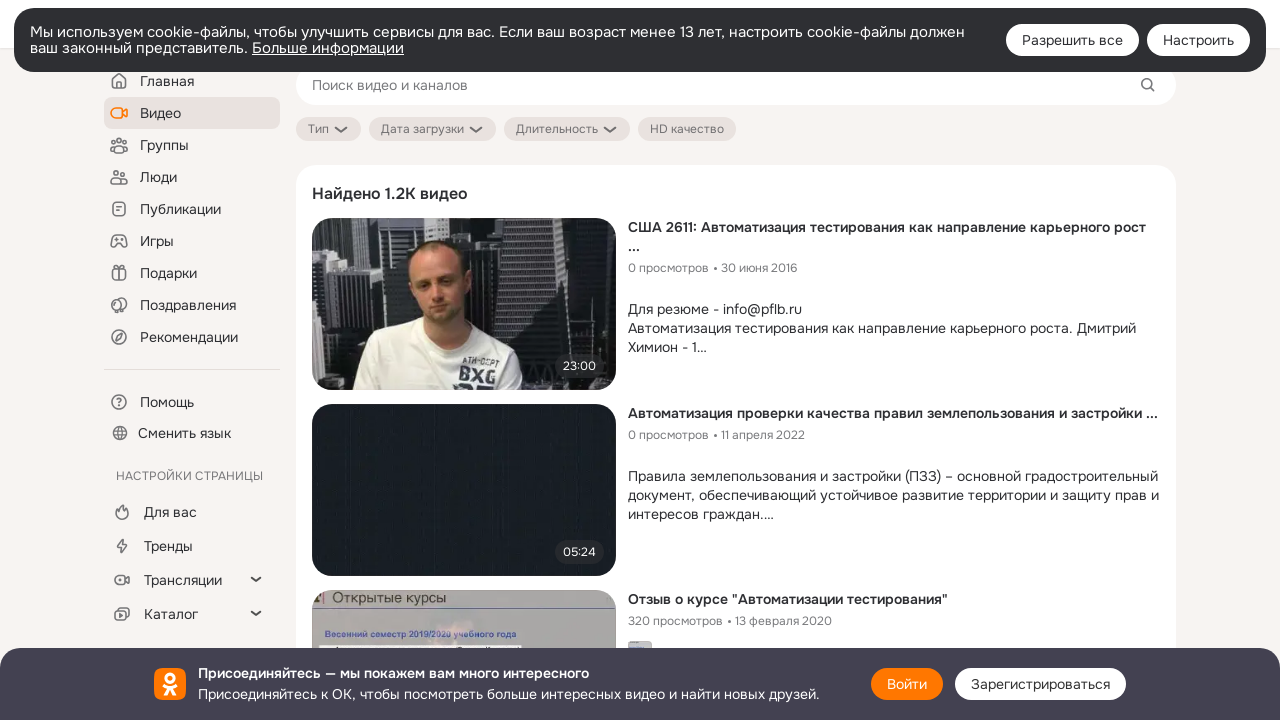